Tests alert handling by entering a name, triggering an alert, accepting it, then triggering a confirm dialog and dismissing it

Starting URL: https://rahulshettyacademy.com/AutomationPractice/

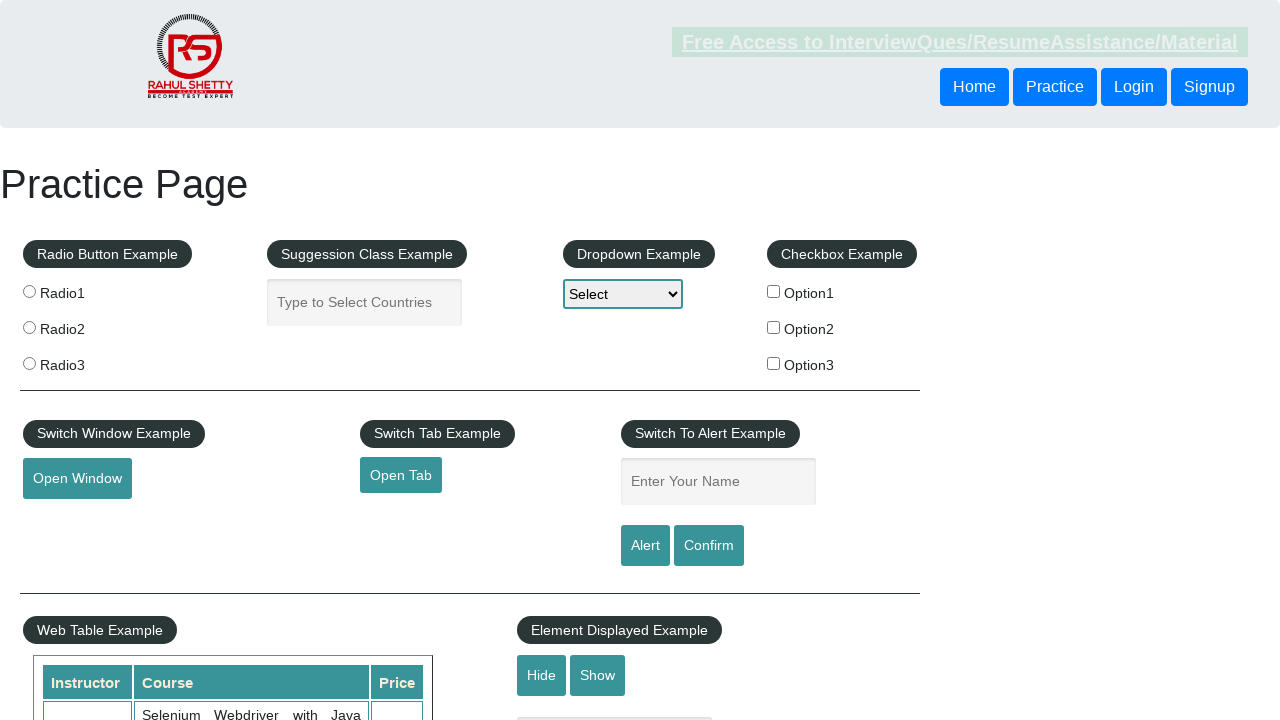

Filled name field with 'Prajjaval' on #name
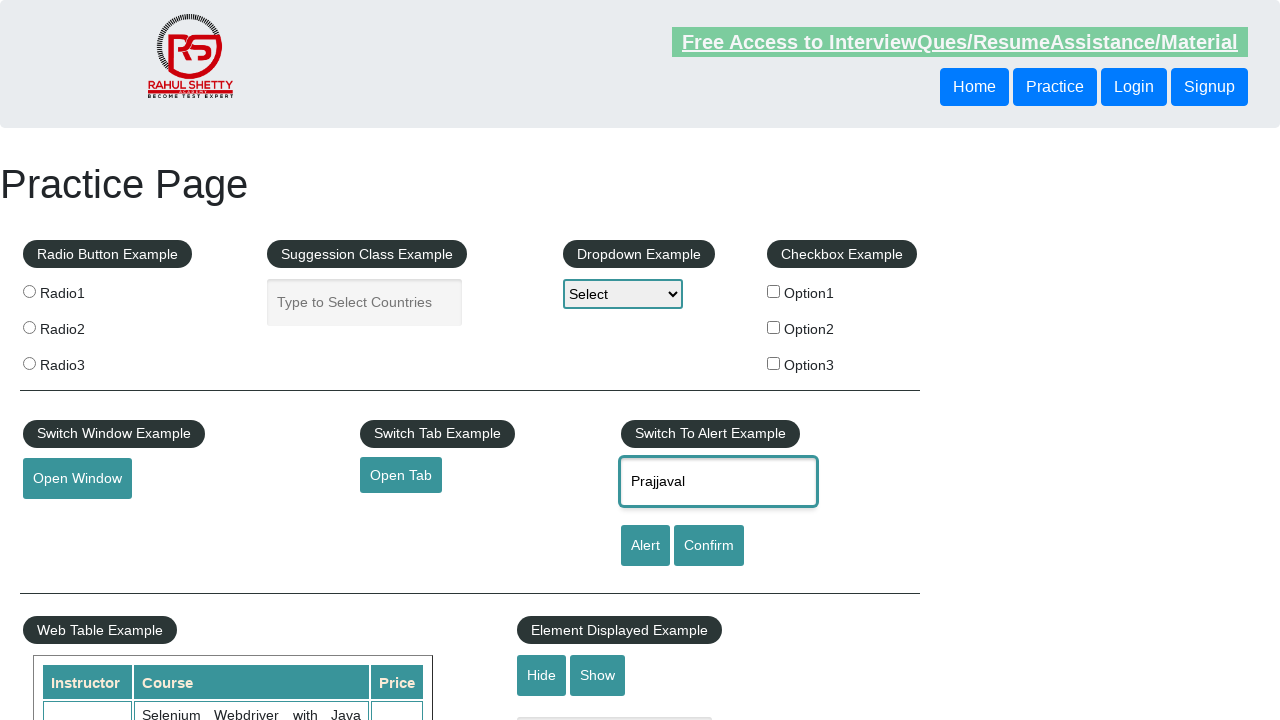

Clicked alert button to trigger alert dialog at (645, 546) on xpath=//input[@id='alertbtn']
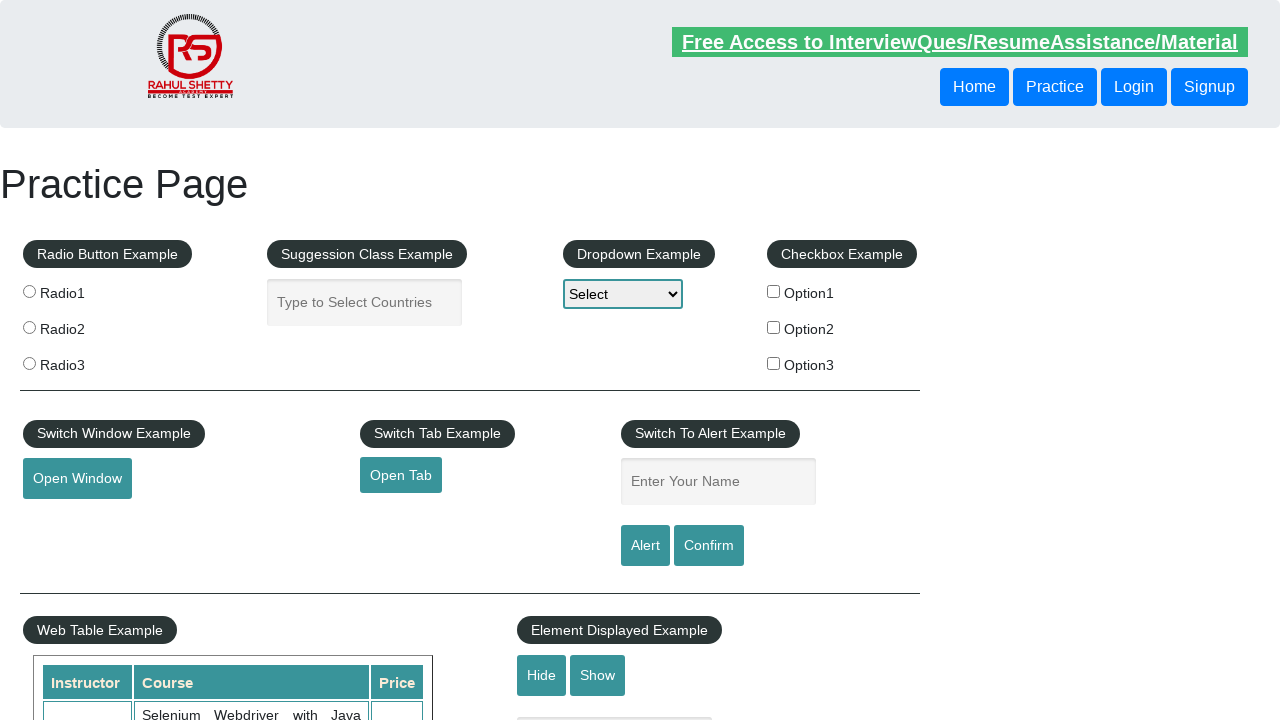

Set up alert dialog handler to accept
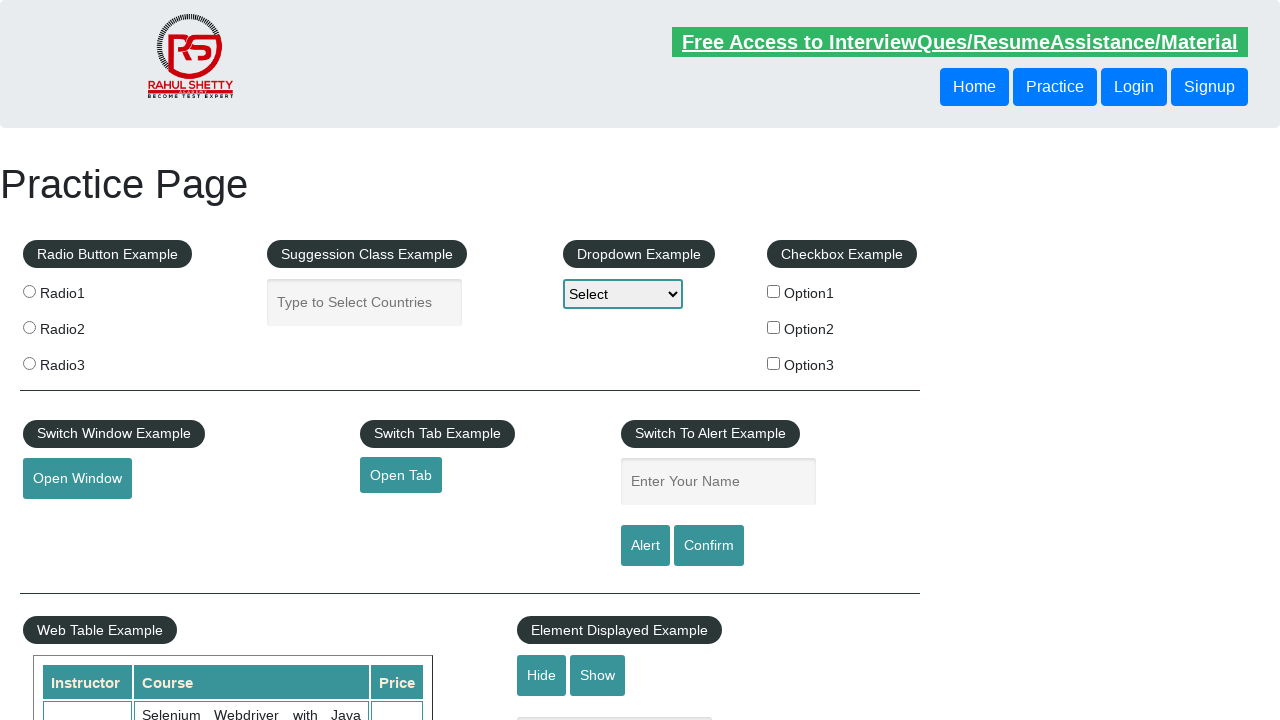

Clicked confirm button to trigger confirm dialog at (709, 546) on #confirmbtn
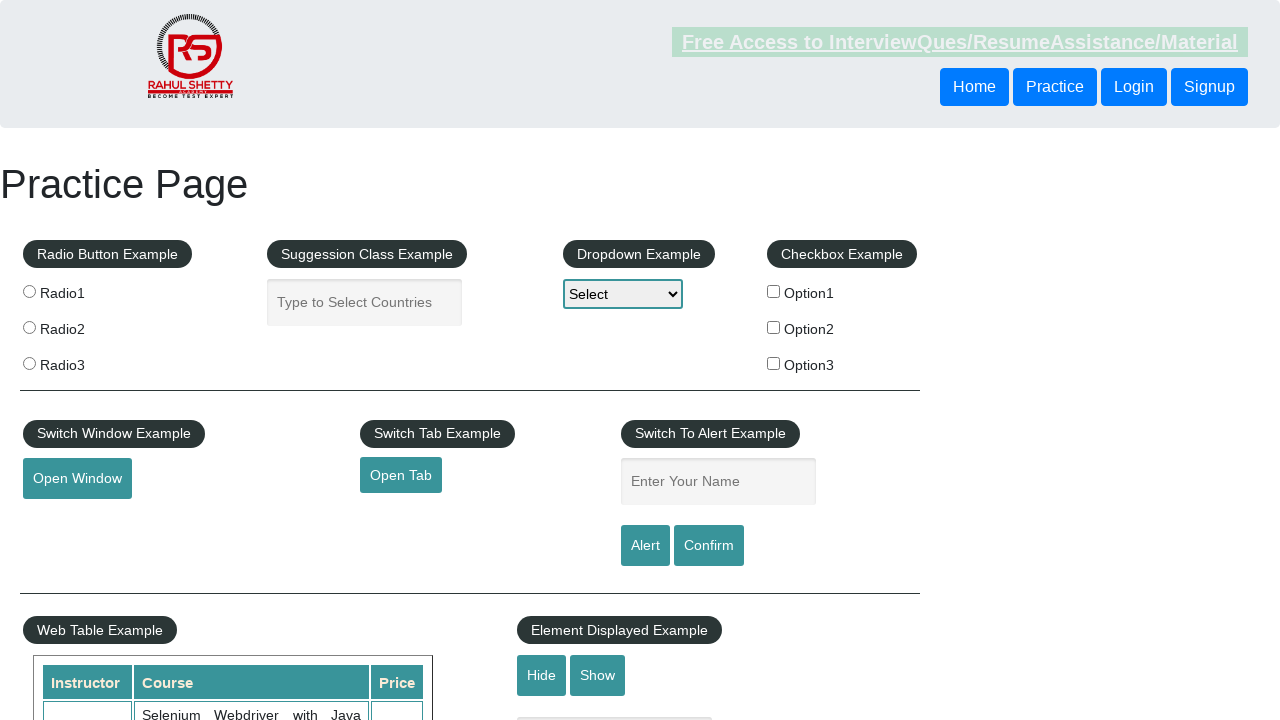

Set up confirm dialog handler to dismiss
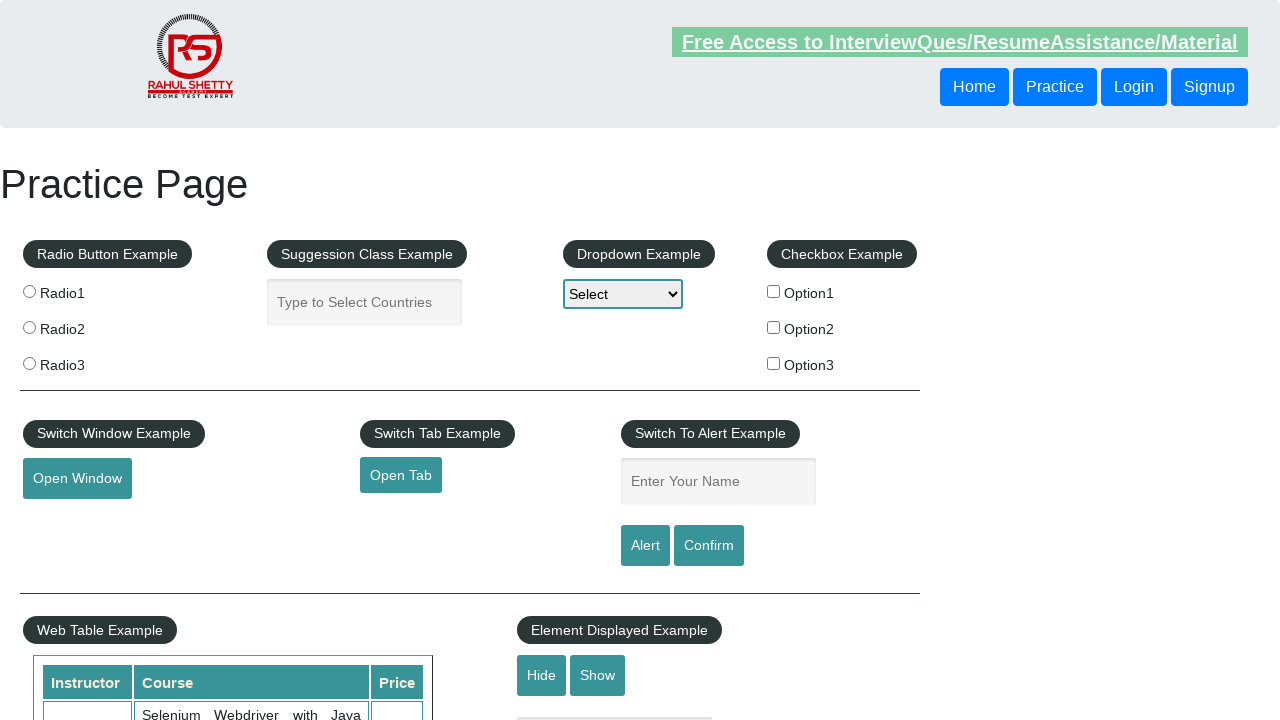

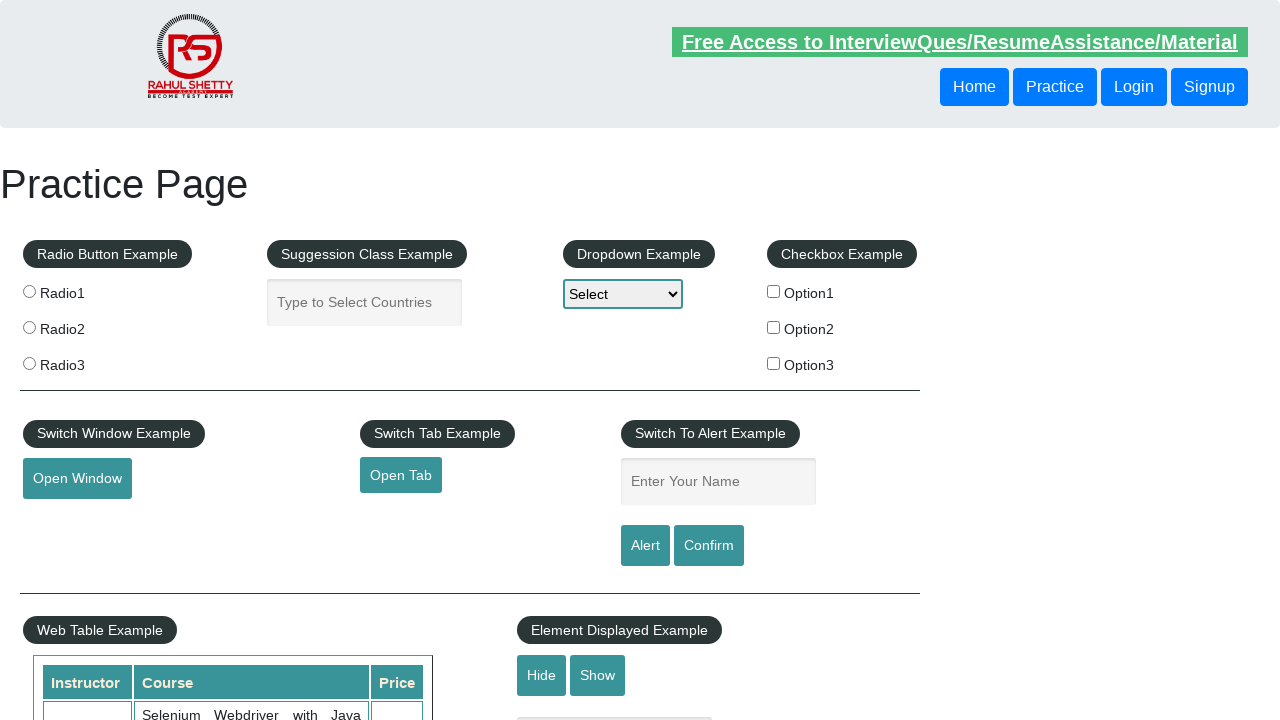